Navigates to the DemoQA menu page and maximizes the browser window

Starting URL: https://demoqa.com/menu

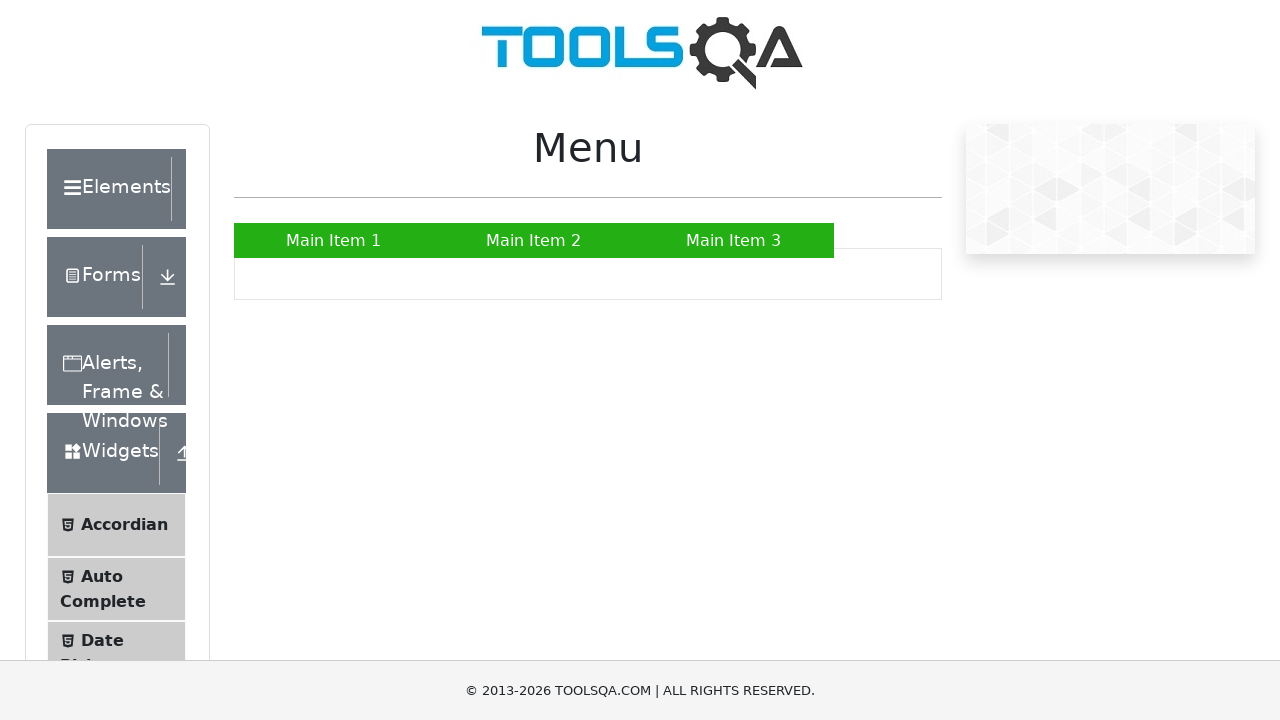

Navigated to DemoQA menu page at https://demoqa.com/menu
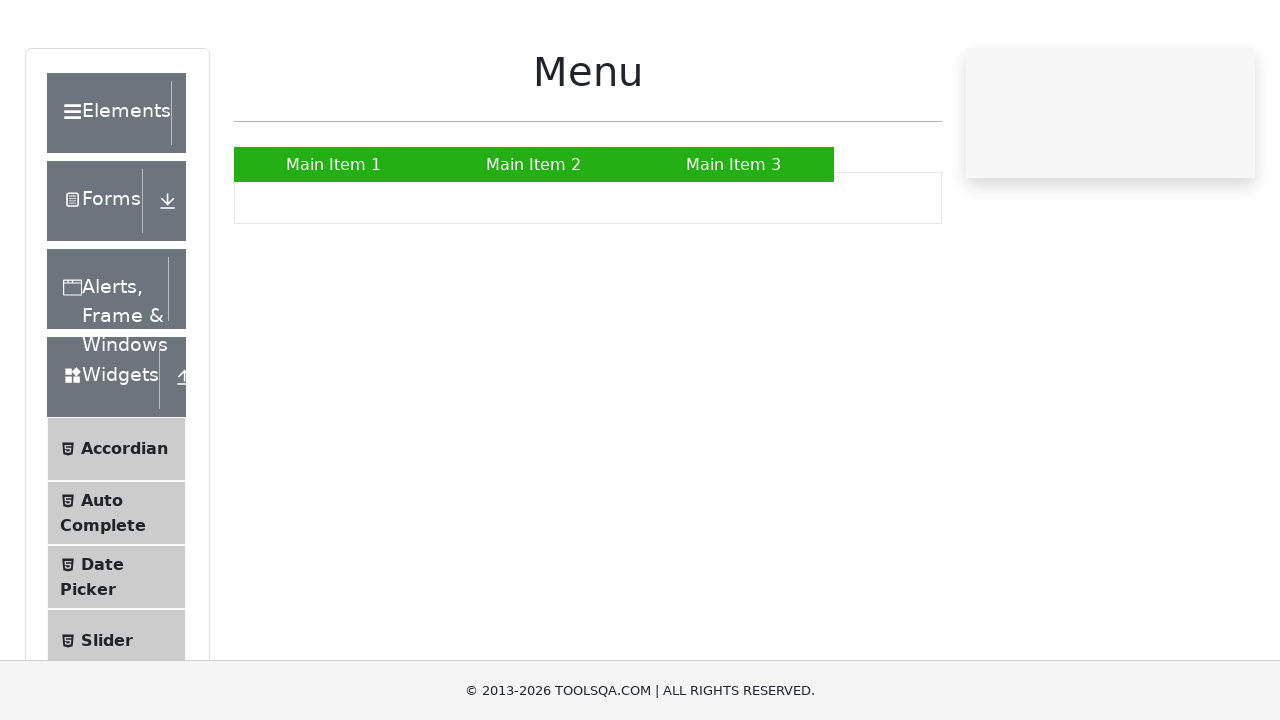

Maximized the browser window
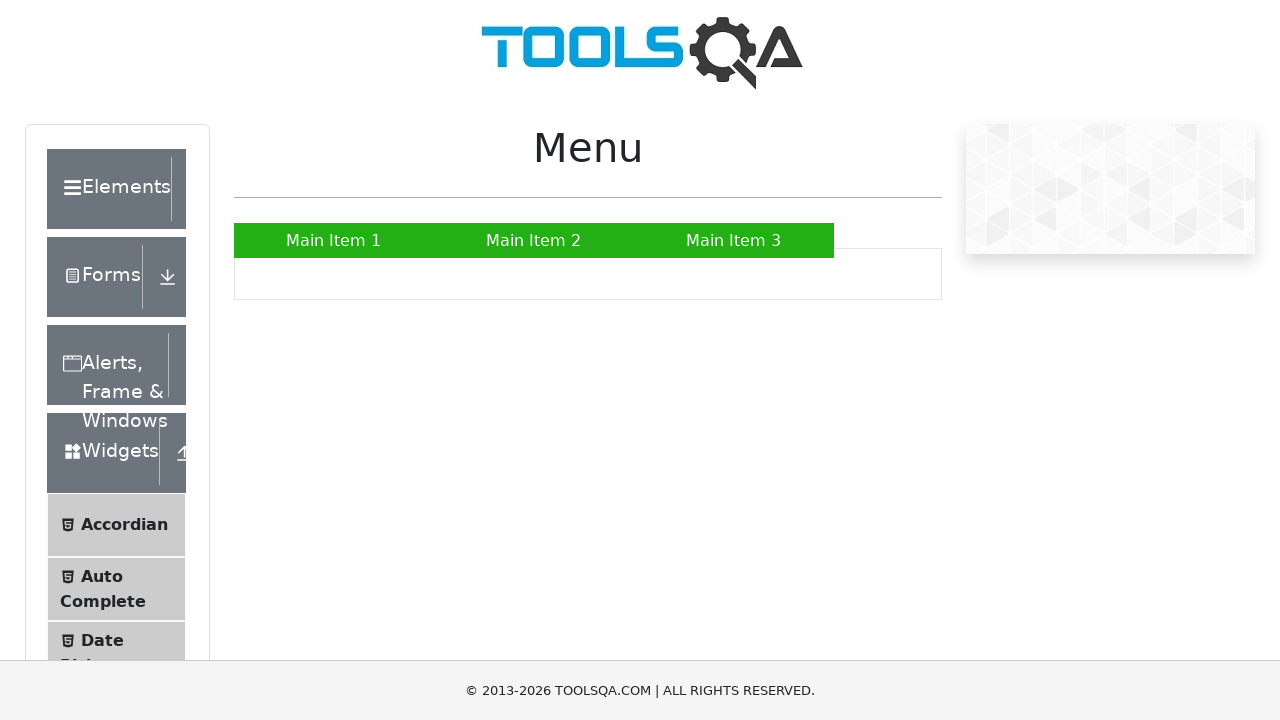

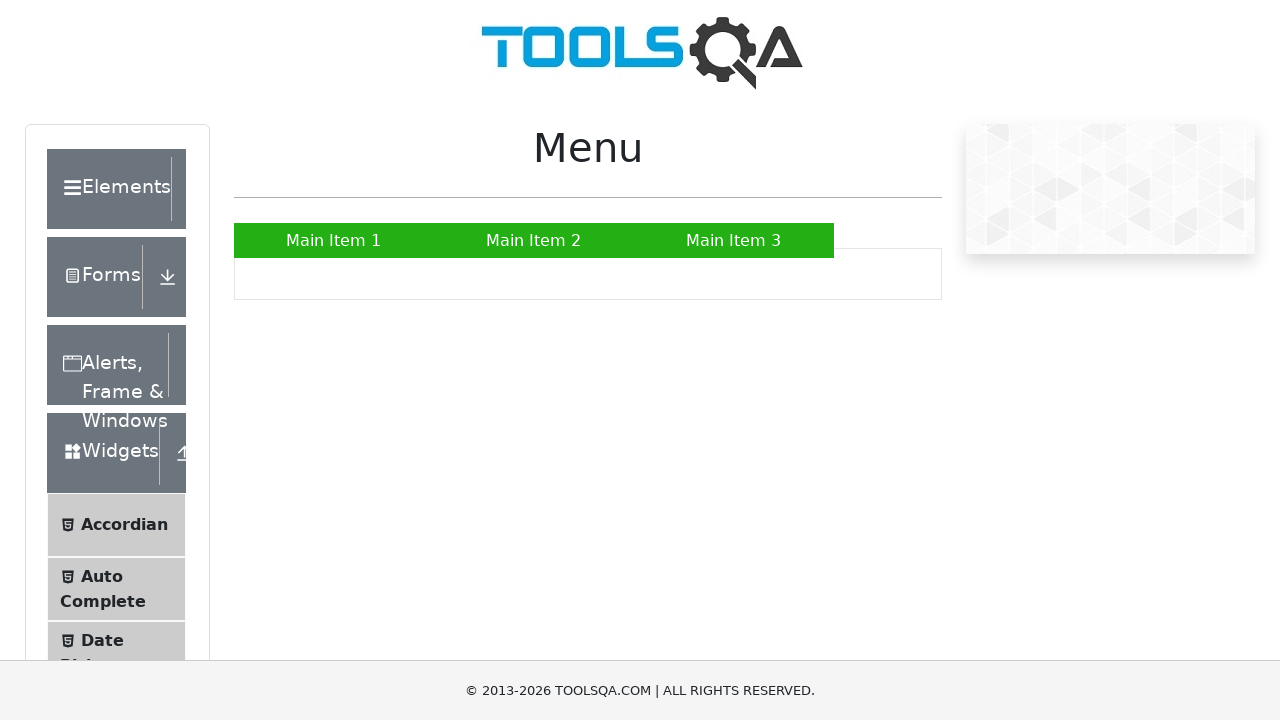